Tests waiting for specific text content to appear within a paragraph element

Starting URL: https://kristinek.github.io/site/examples/sync

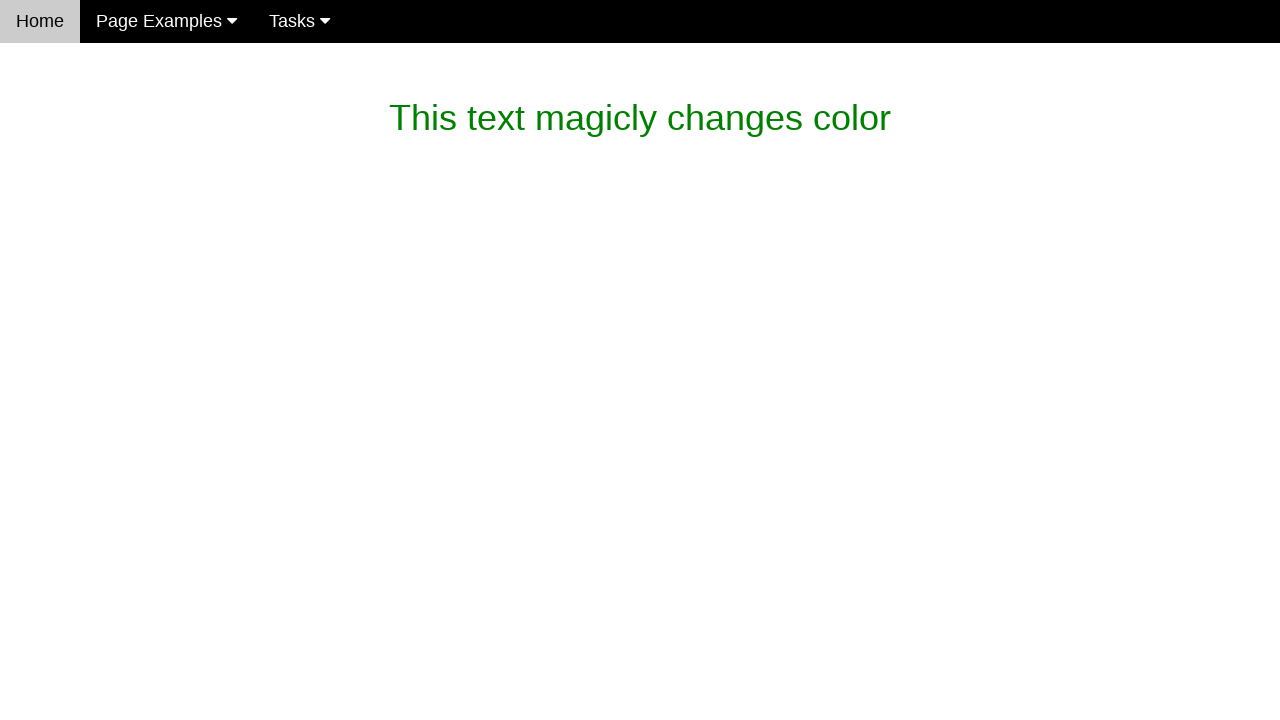

Waited for paragraph element to contain text 'dev'
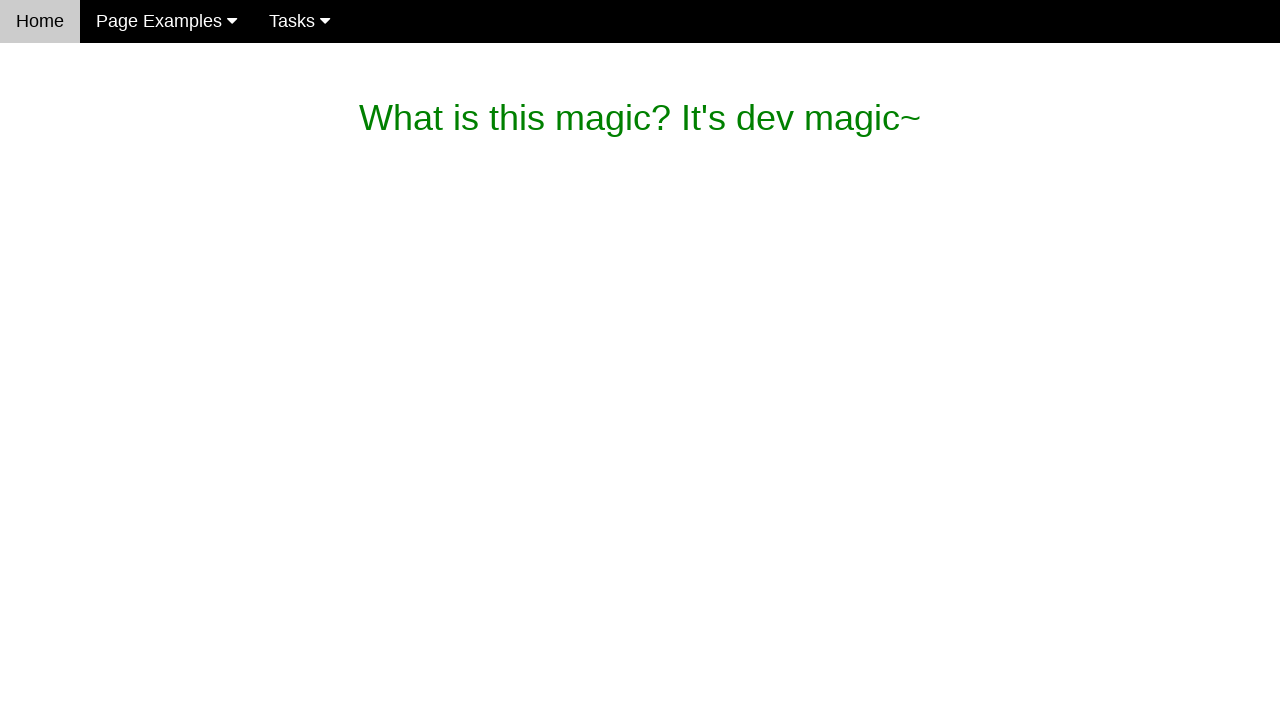

Verified that magic_text element contains expected text 'What is this magic? It's dev magic~'
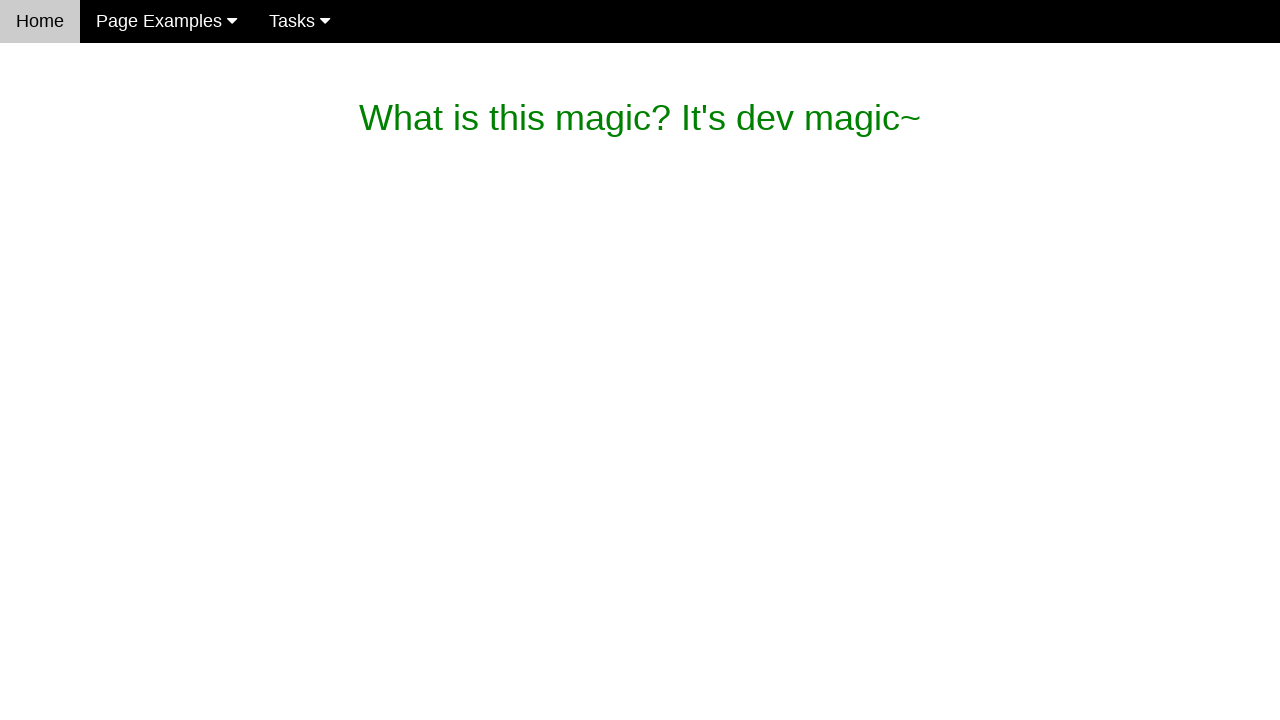

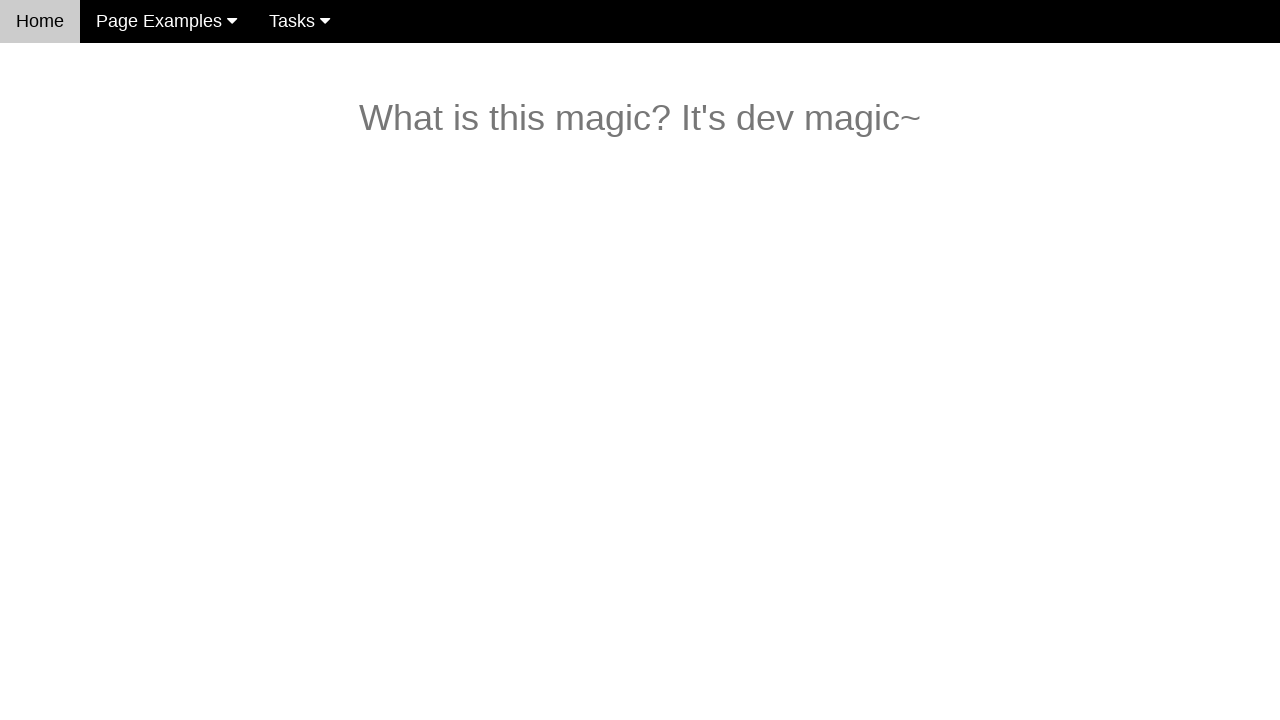